Tests the store finder functionality on Eyeglass World website by entering a city name and submitting the search, then testing browser navigation controls (back, forward, refresh).

Starting URL: https://www.eyeglassworld.com

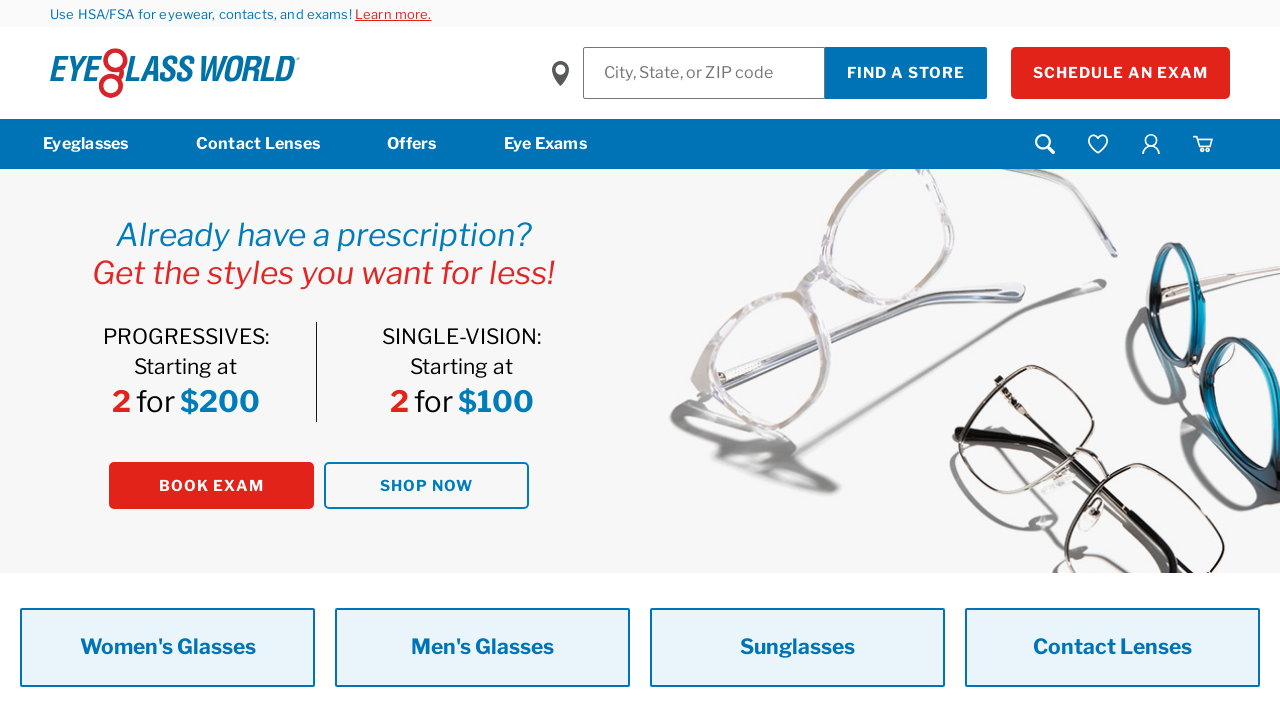

Filled store finder input with 'Tampa' on #inputStoreValue
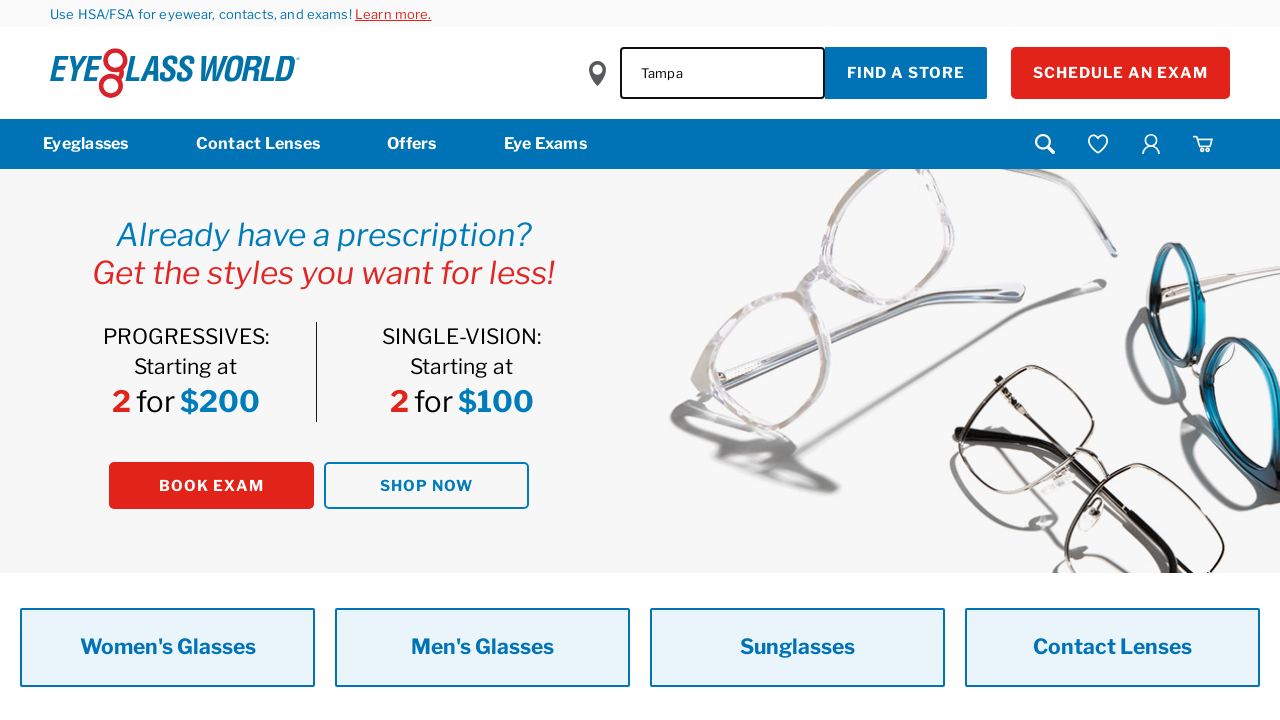

Clicked store finder submit button at (906, 73) on button.a-btn.a-btn--primary.a-btn--is-slim.m-store-finder__submit
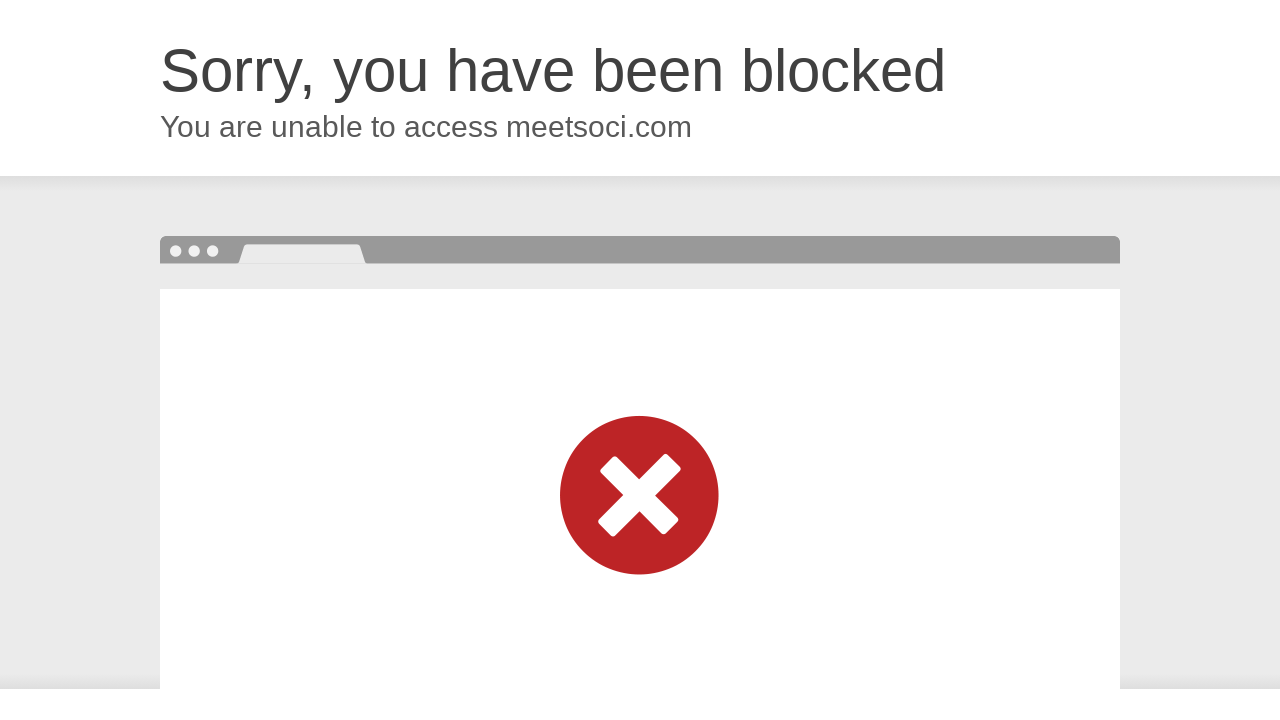

Page load completed after store search
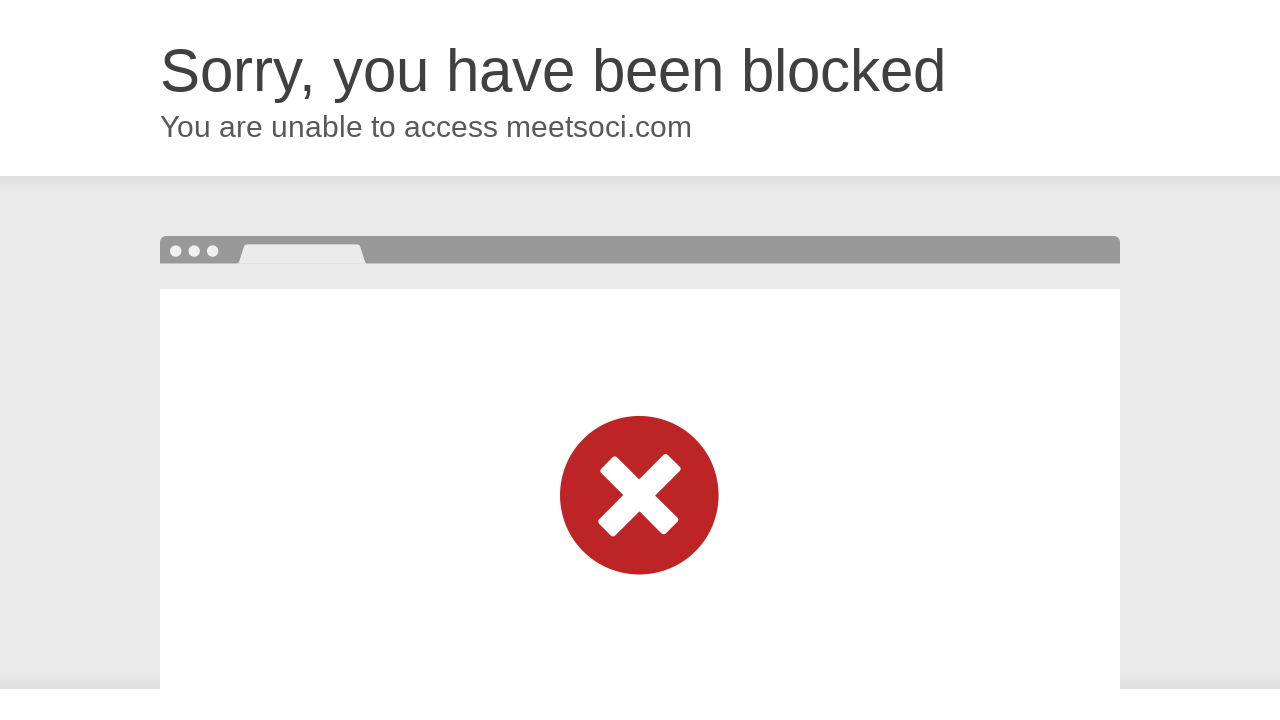

Navigated back using browser back button
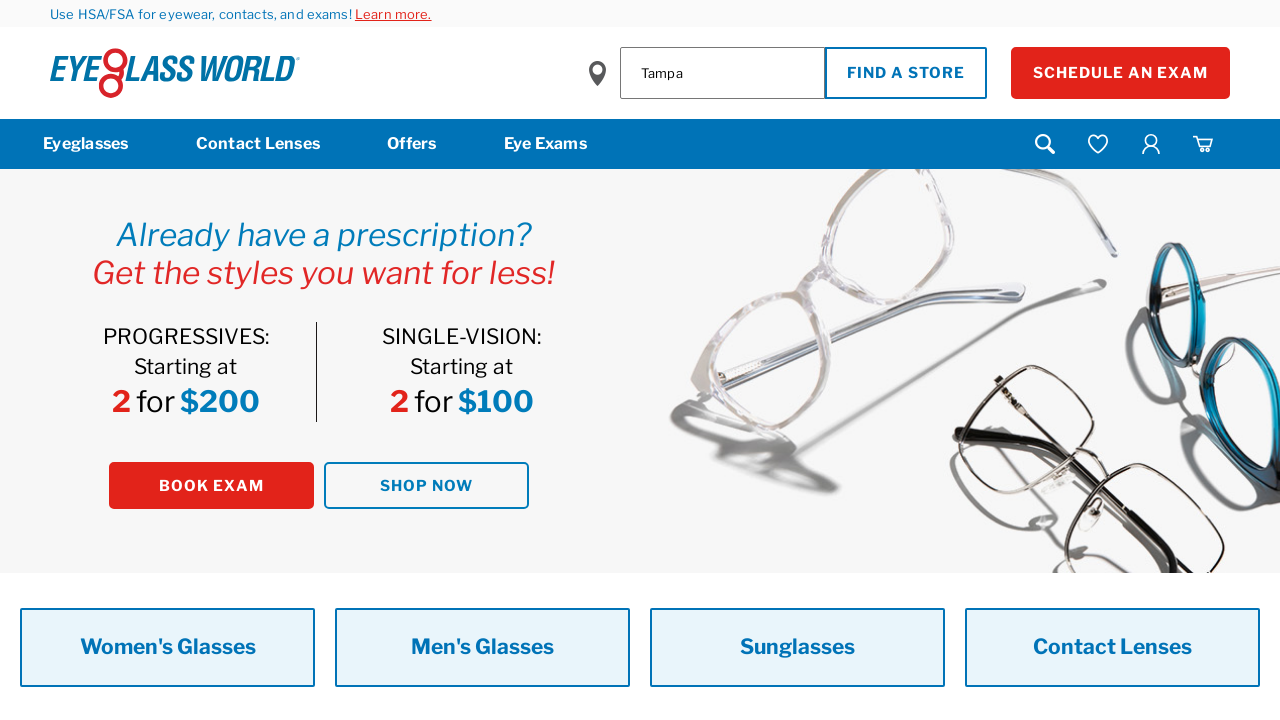

Navigated forward using browser forward button
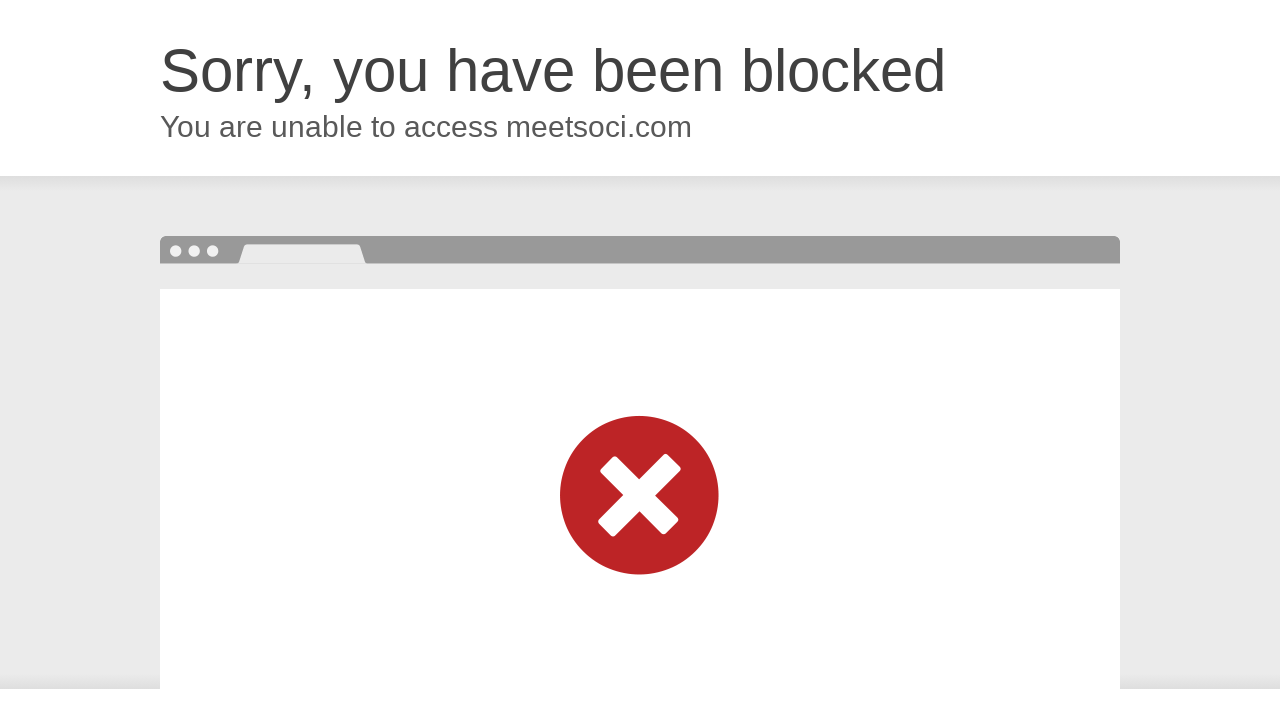

Refreshed the current page
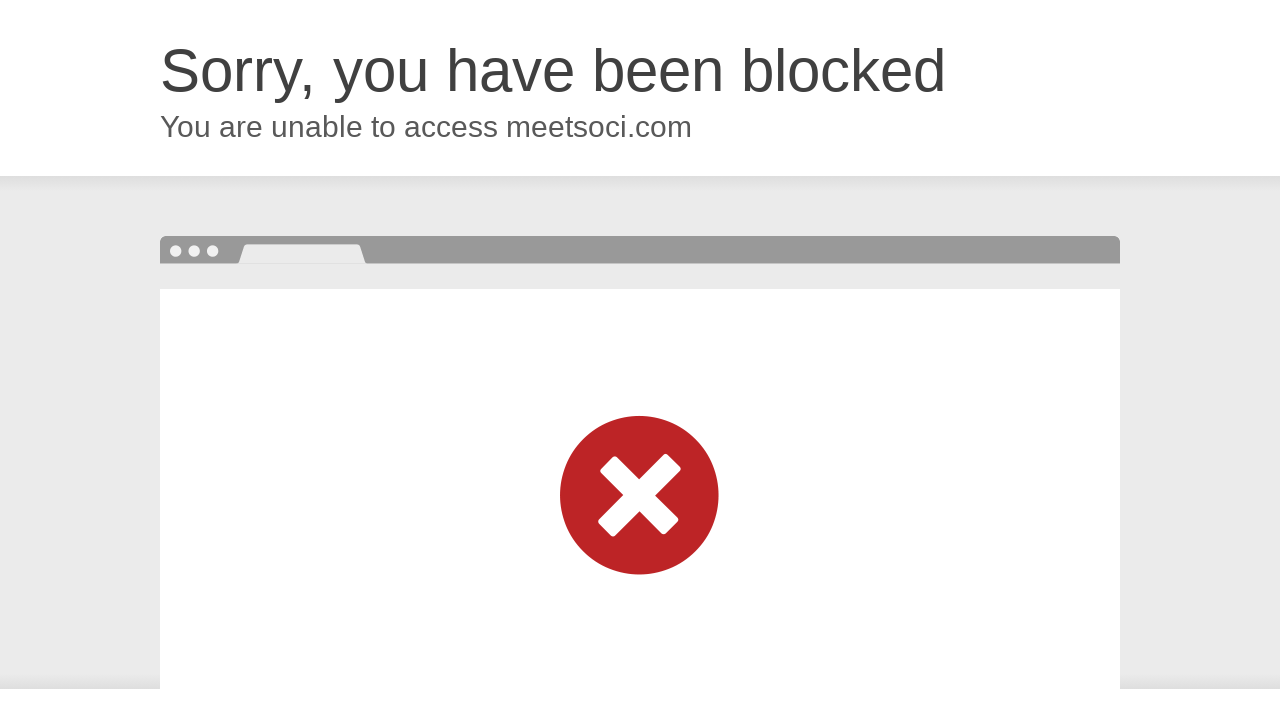

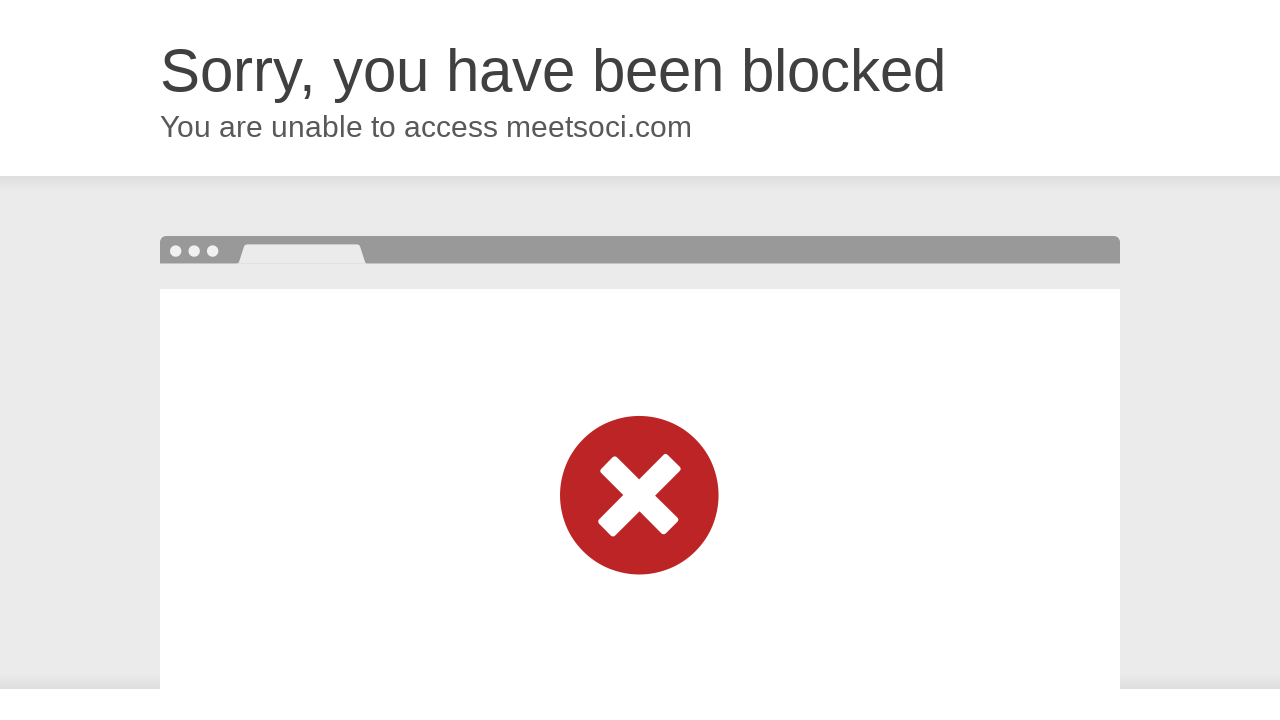